Tests that editing age with text value should fail validation

Starting URL: https://davi-vert.vercel.app/index.html

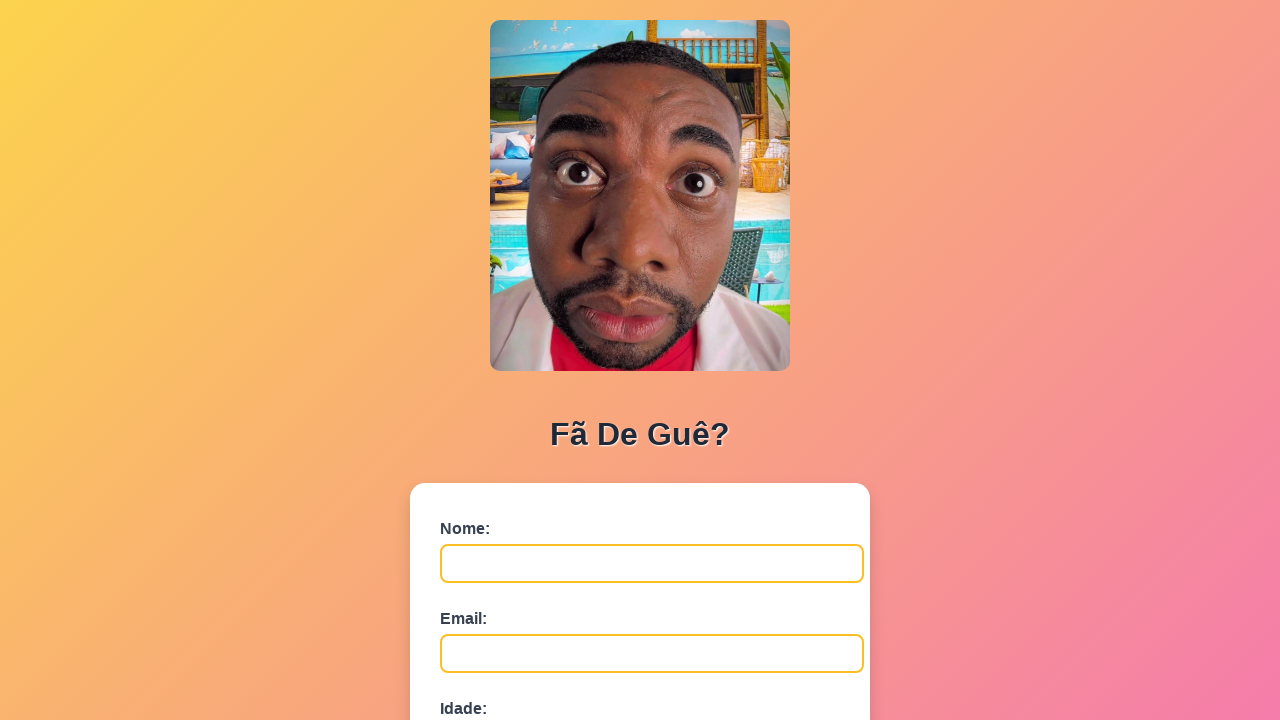

Cleared localStorage
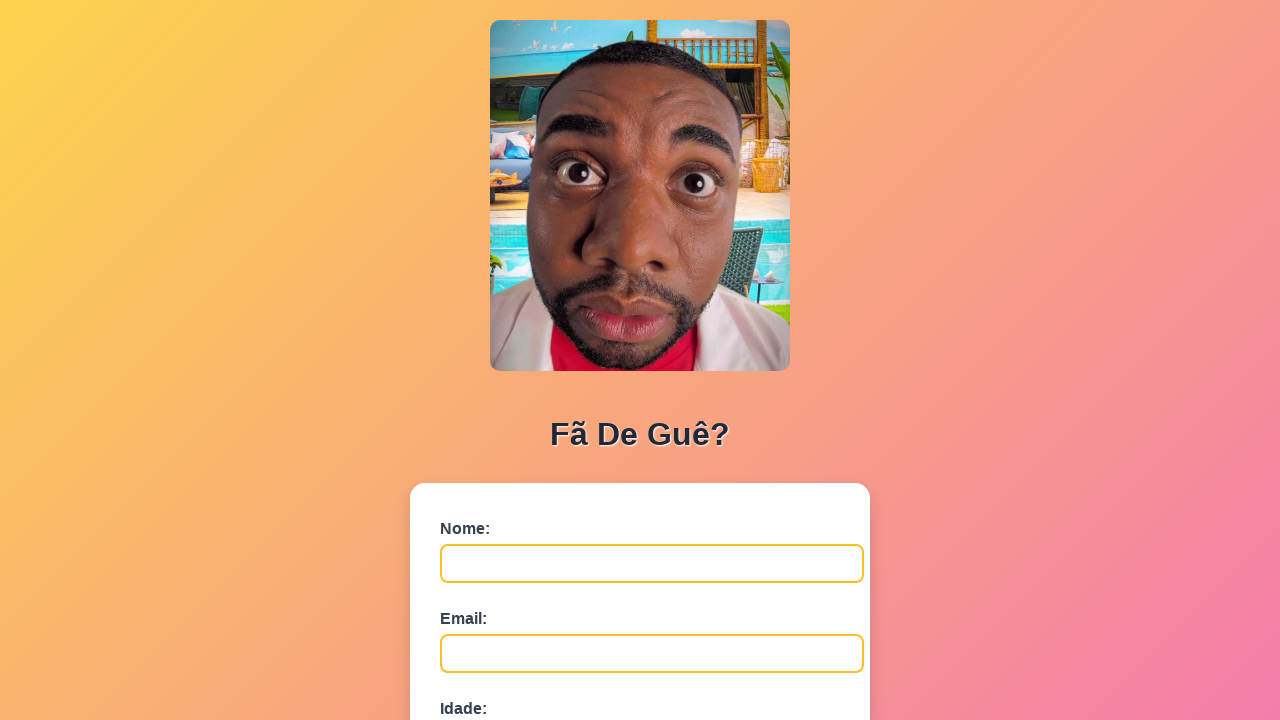

Filled name field with 'Isabela Gomes' on #nome
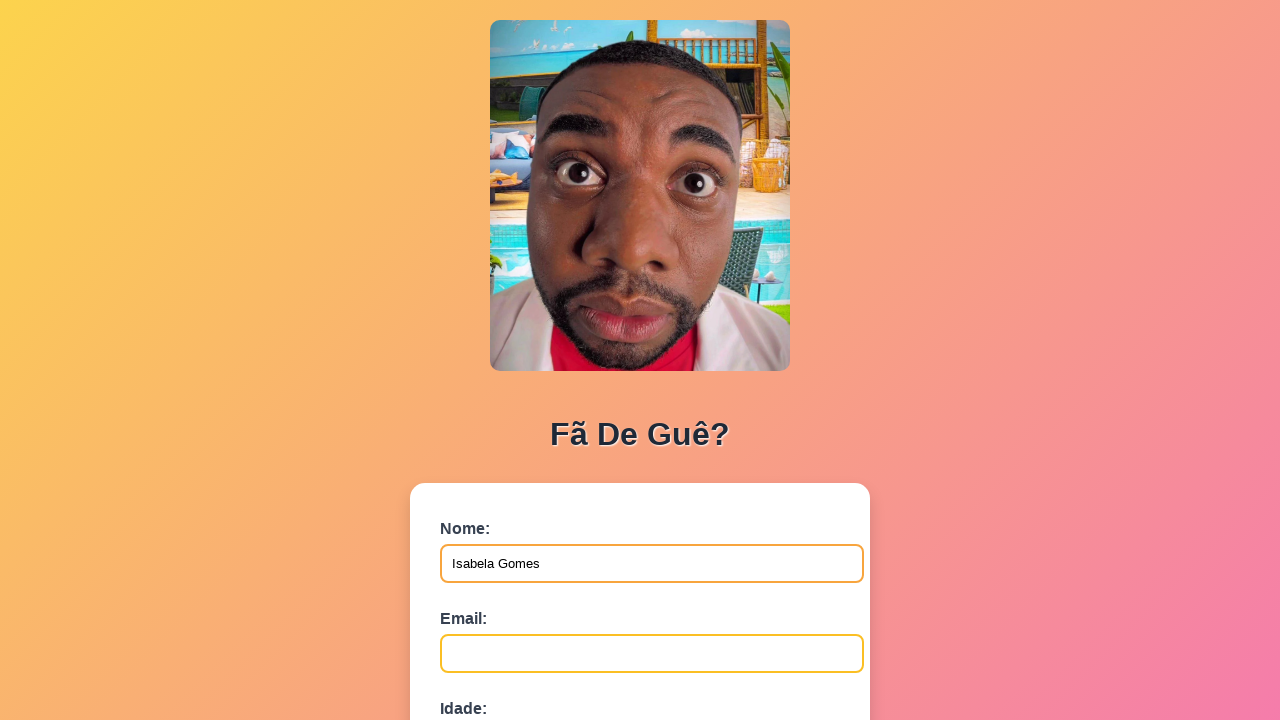

Filled email field with 'isabela.gomes@test.com' on #email
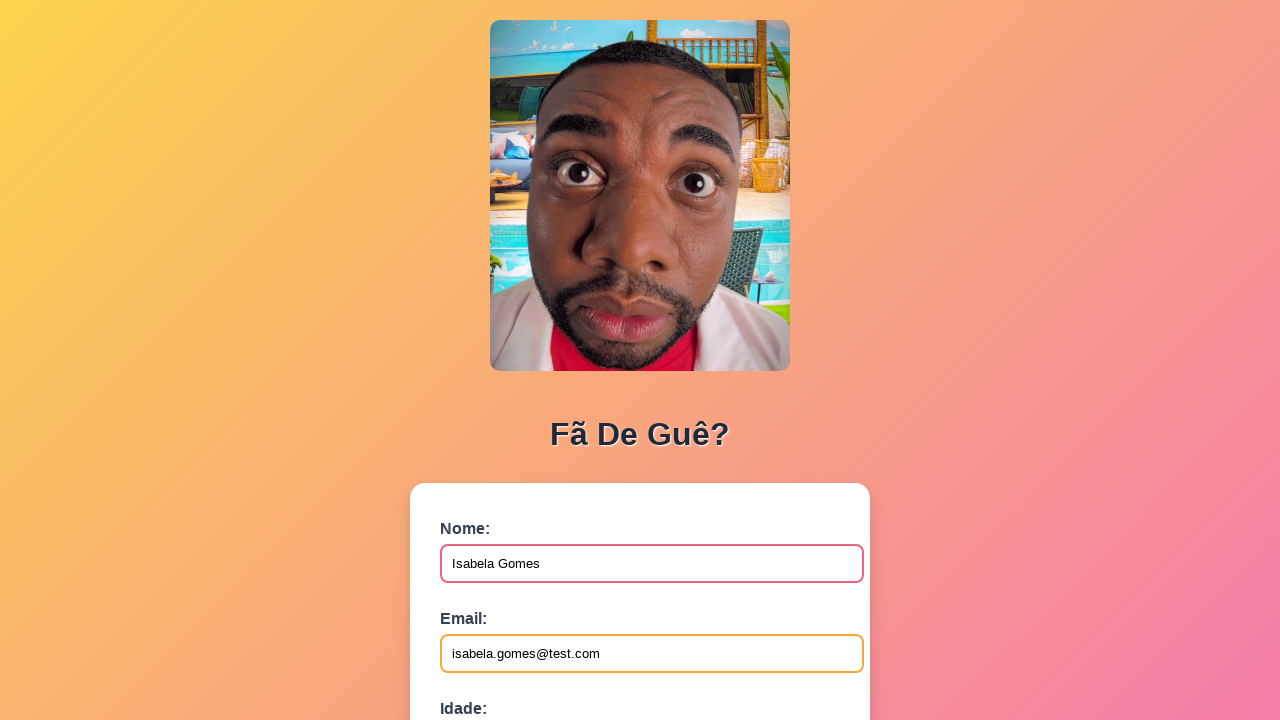

Filled age field with '20' on #idade
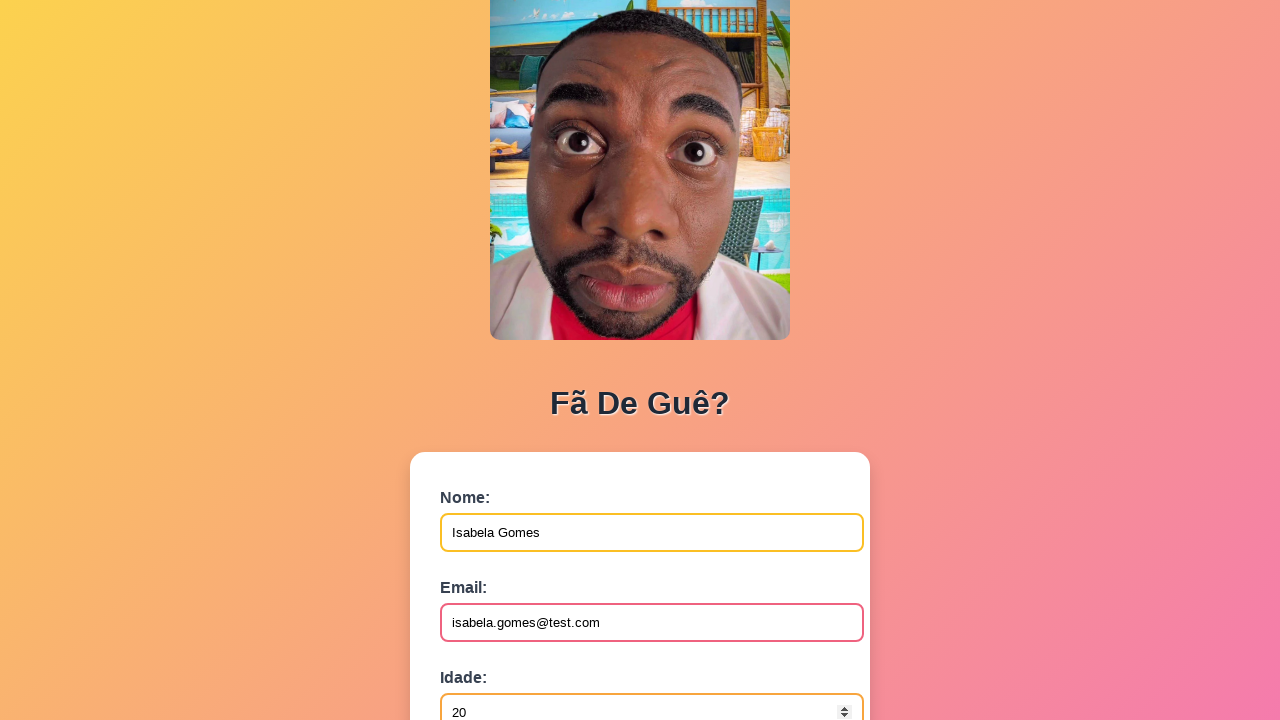

Clicked submit button to register fan at (490, 569) on button[type='submit']
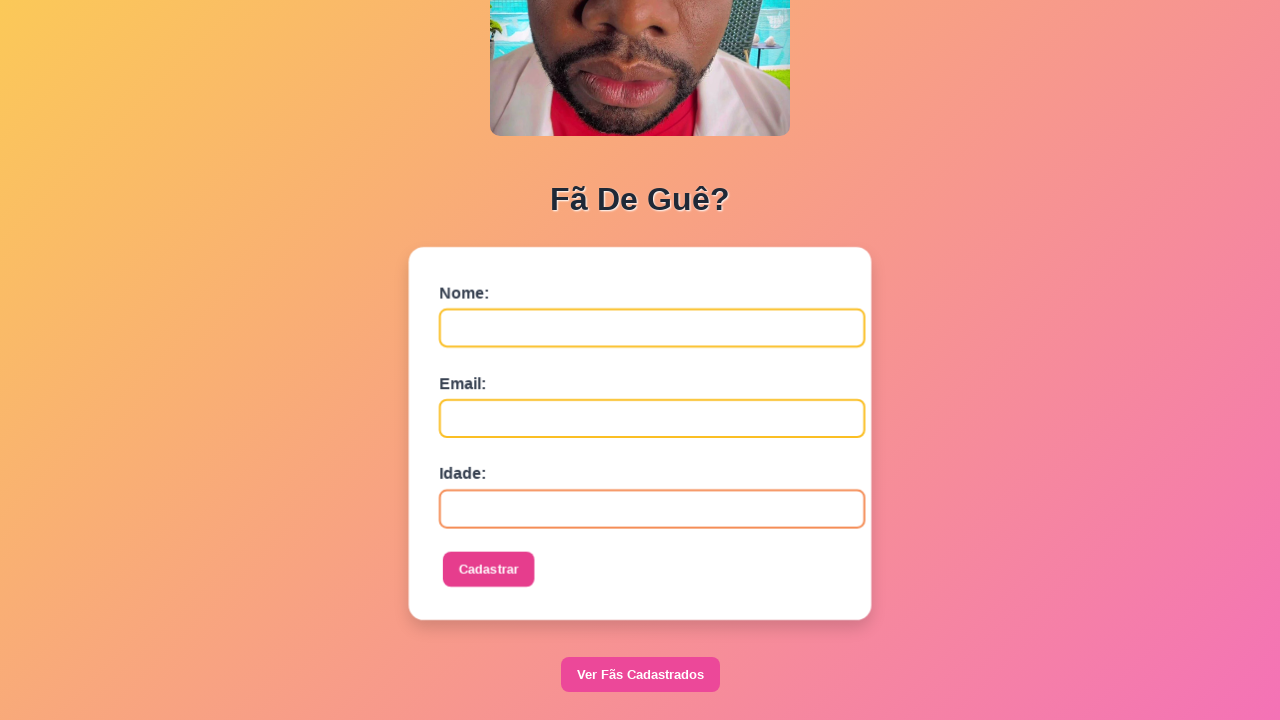

Waited 500ms for registration to complete
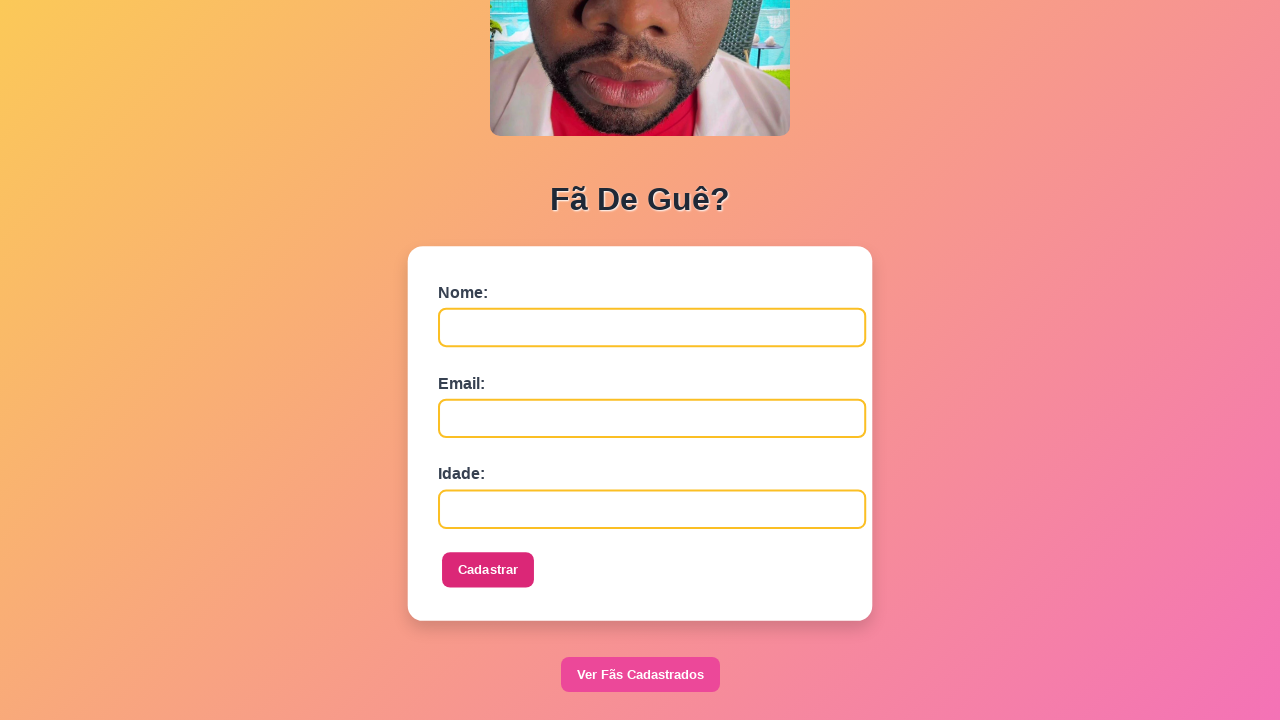

Navigated to list page
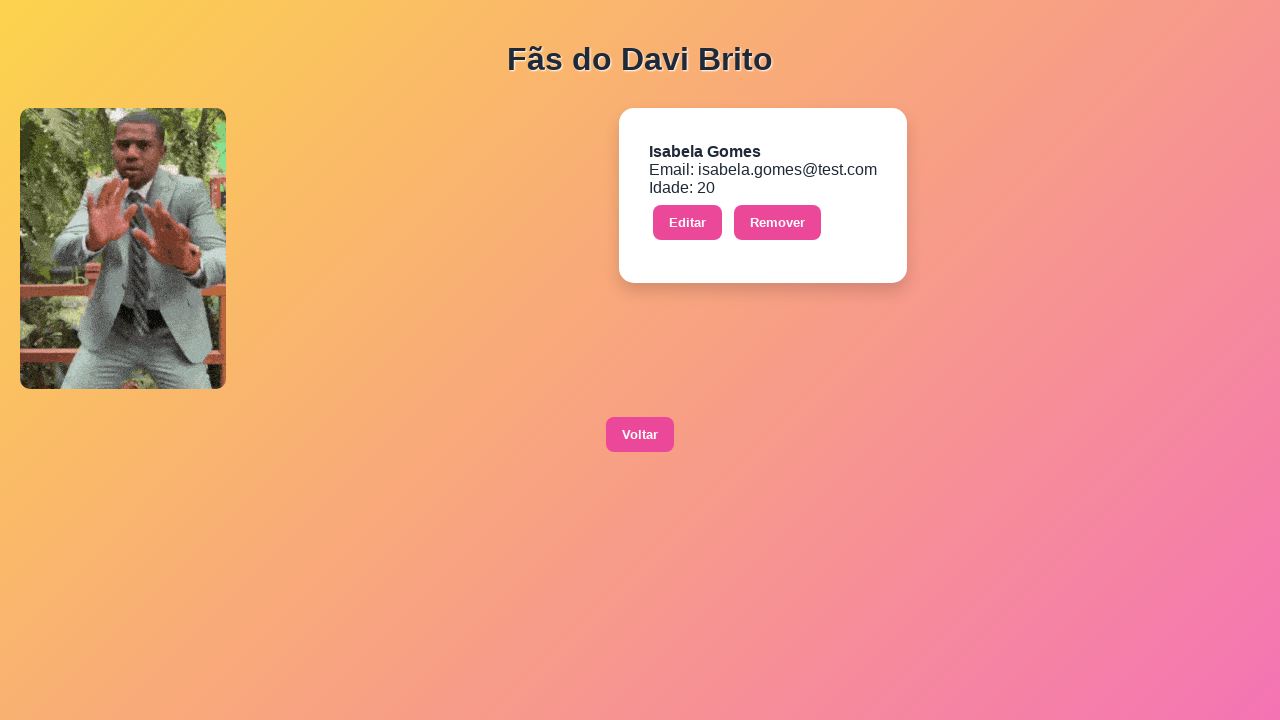

Set up prompt mock to return text value 'vinte' on third call
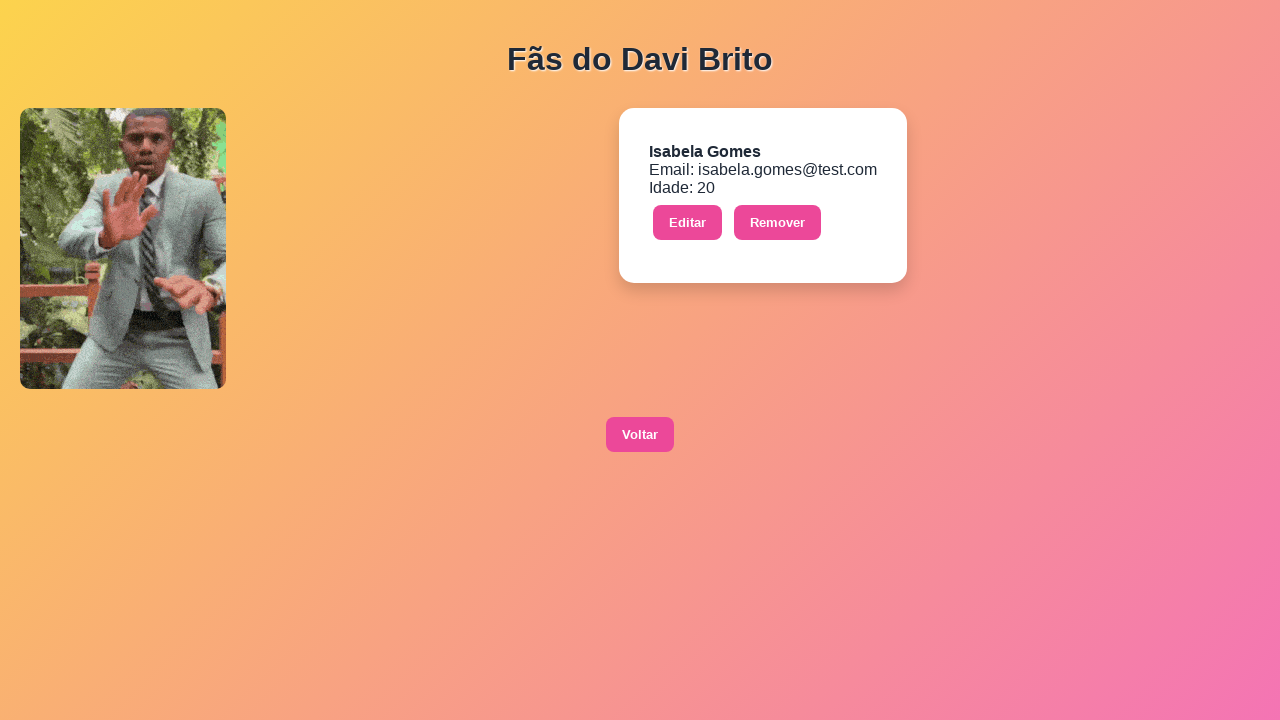

Clicked edit button for fan record at (688, 223) on xpath=//button[contains(text(),'Editar')]
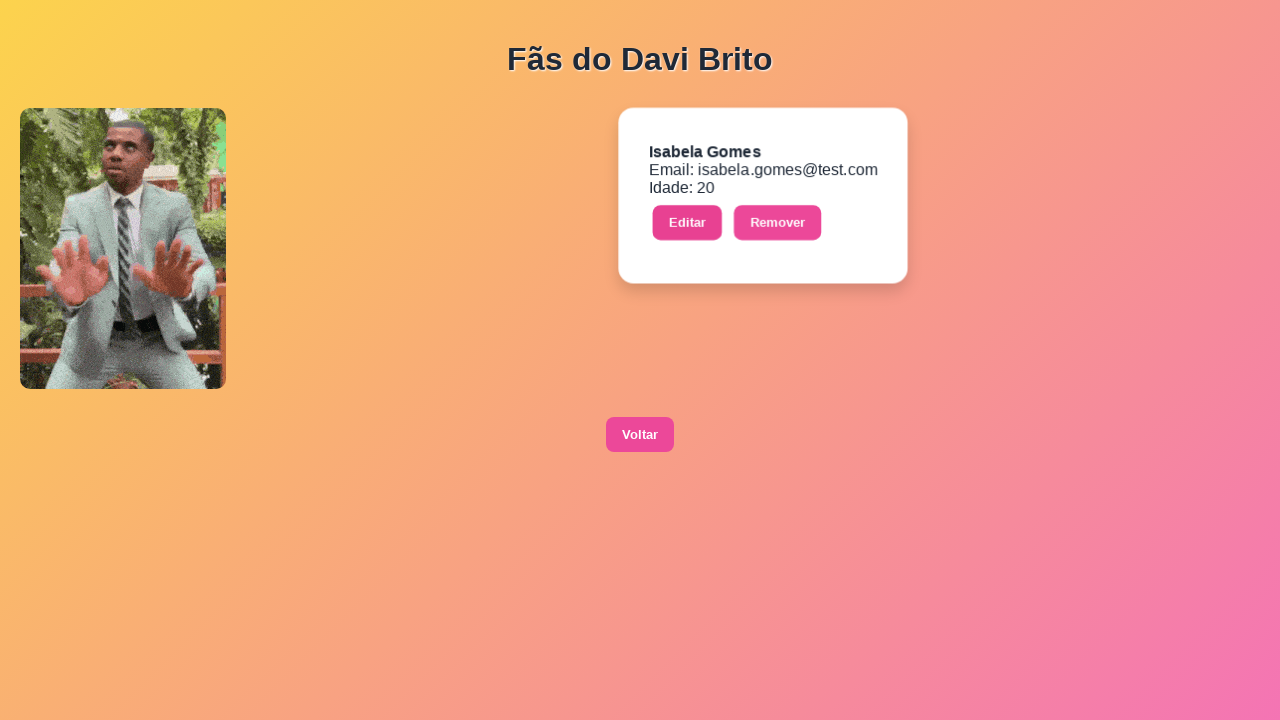

Waited 500ms for edit prompt and validation
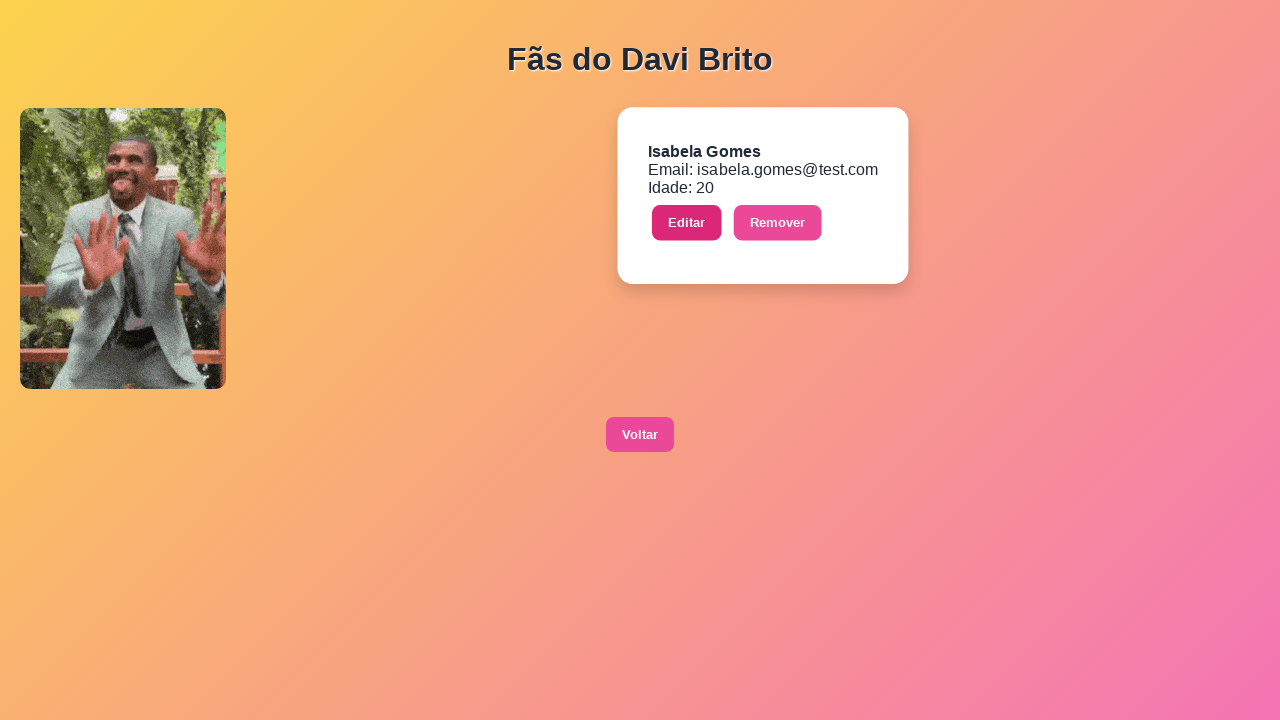

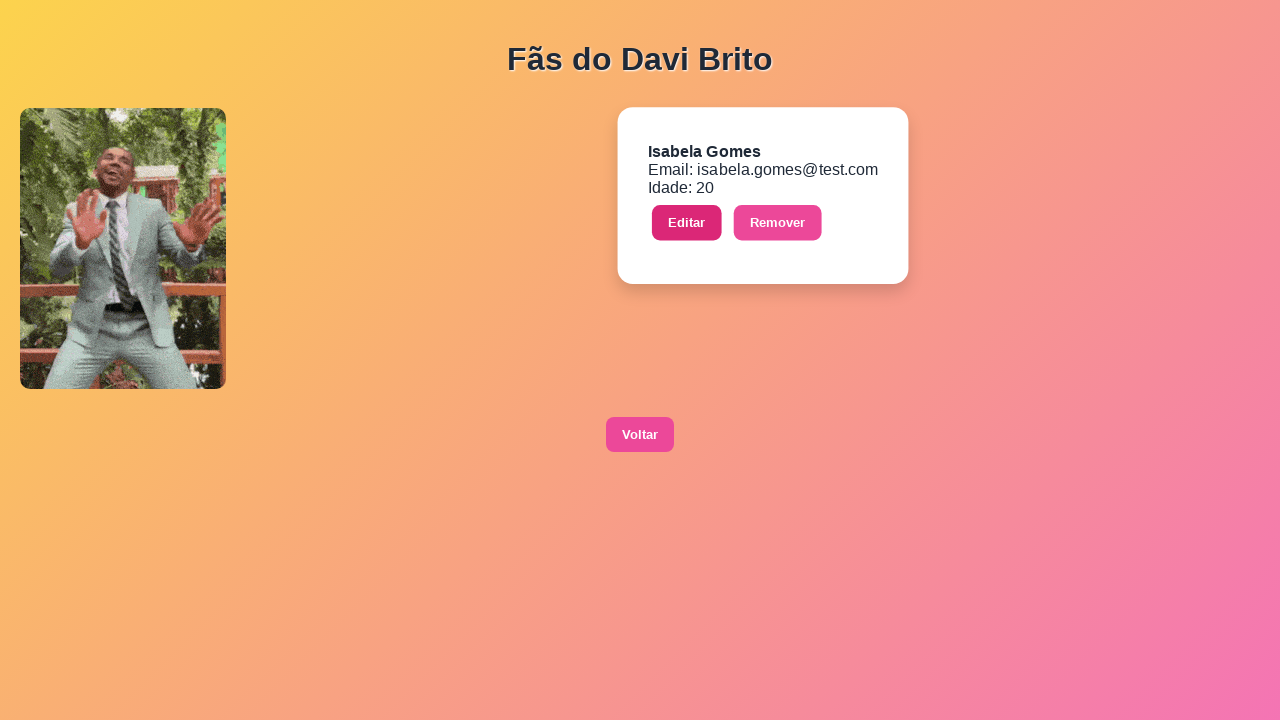